Tests checkbox interaction by locating two checkboxes and clicking them based on their current selection state - selecting checkbox1 if unselected, selecting checkbox2 if unselected, then deselecting checkbox2 if selected.

Starting URL: https://the-internet.herokuapp.com/checkboxes

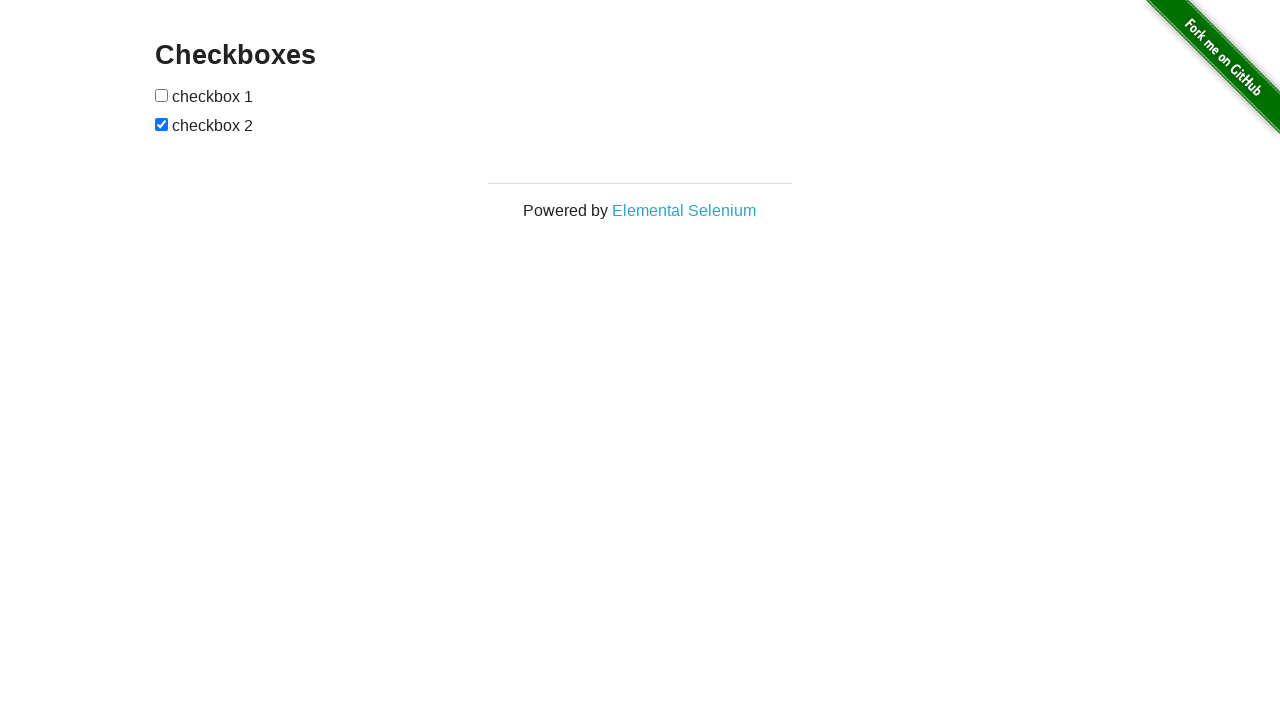

Navigated to checkboxes page
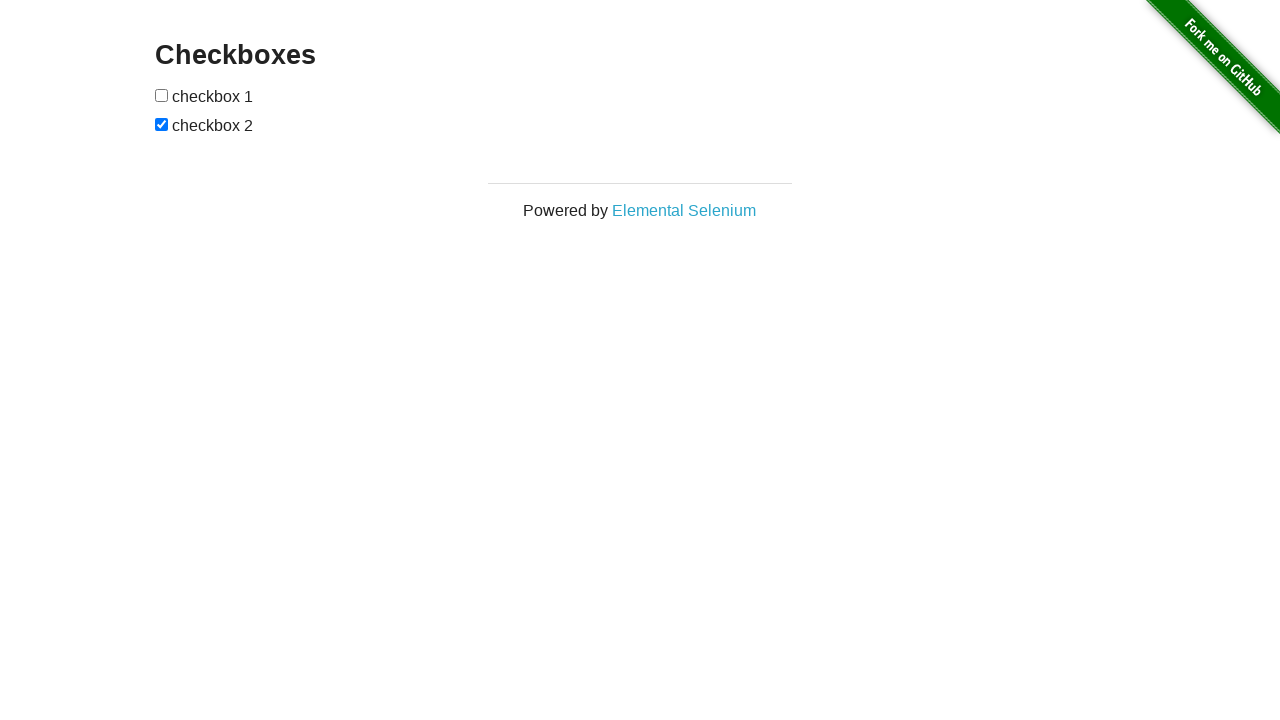

Located checkbox1
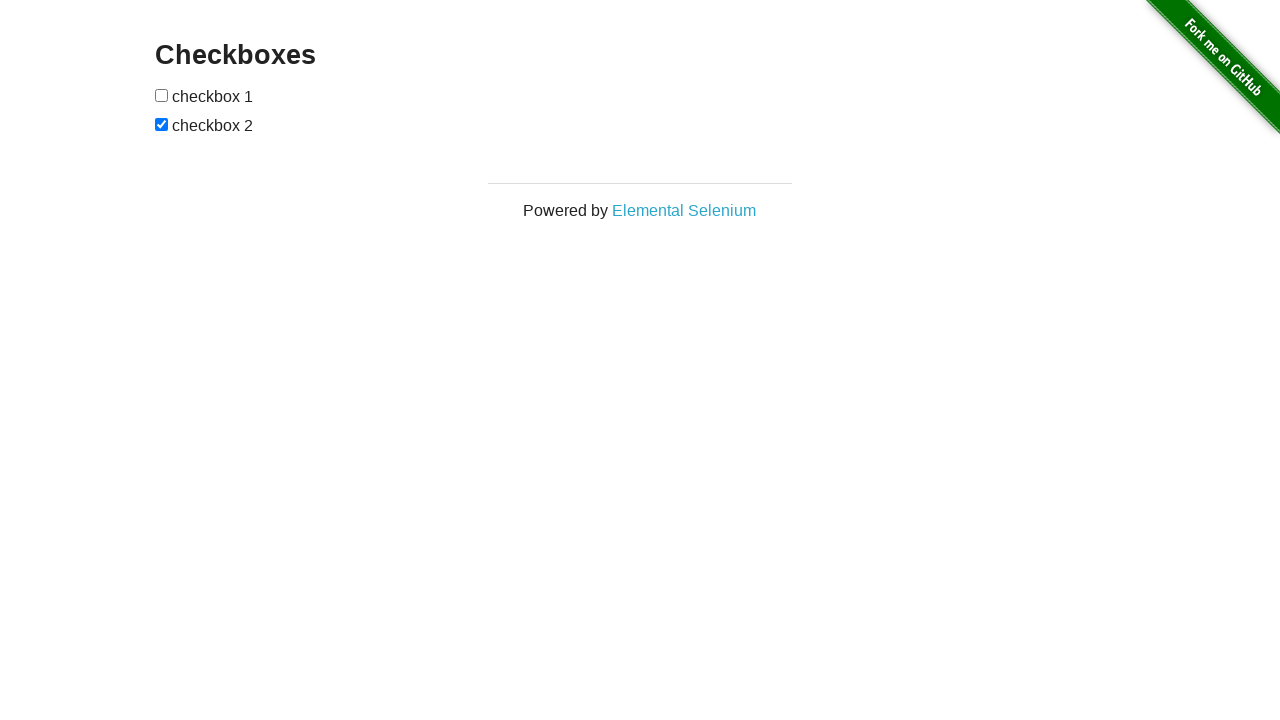

Located checkbox2
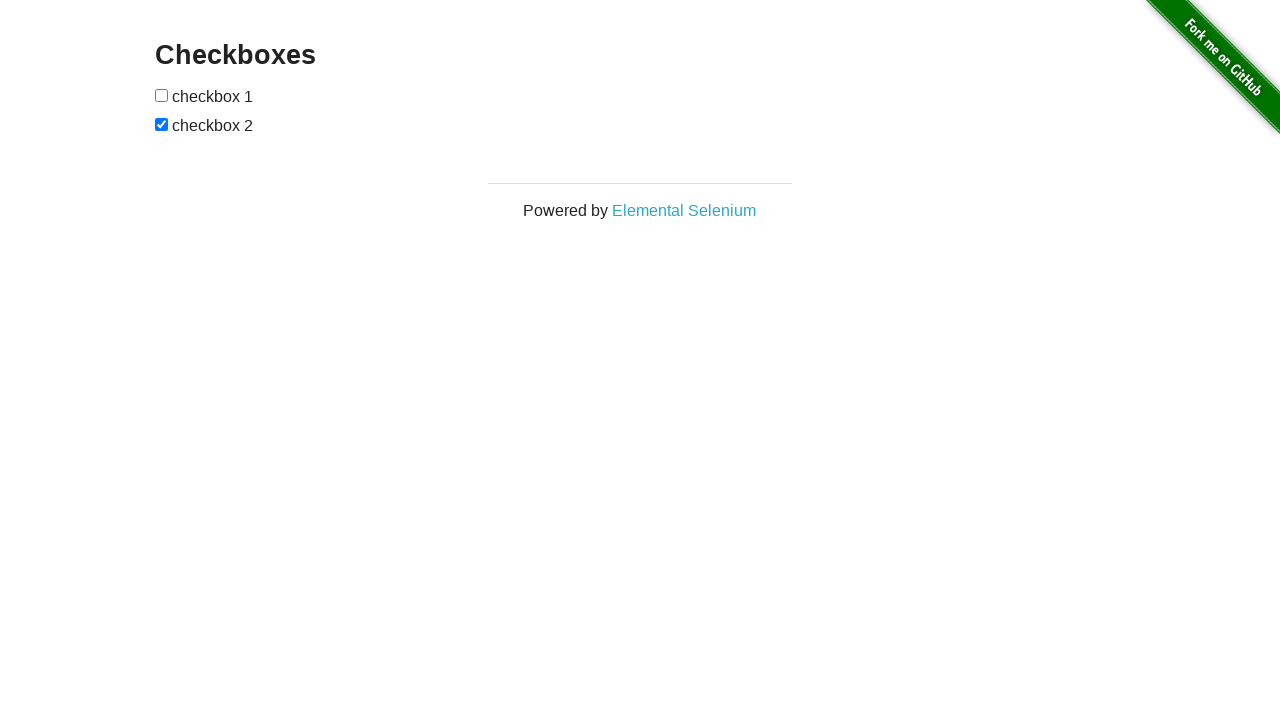

Checkbox1 was unselected, clicked to select it at (162, 95) on (//*[@type='checkbox'])[1]
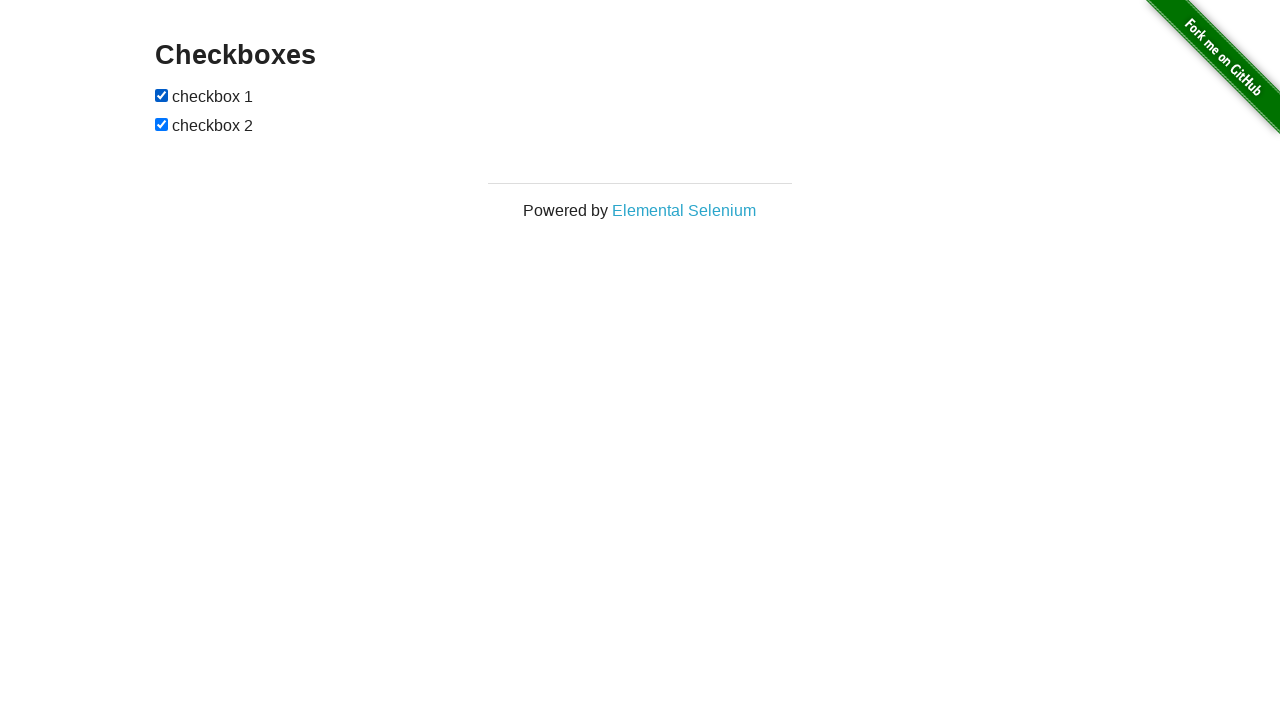

Checkbox2 was already selected, no action taken
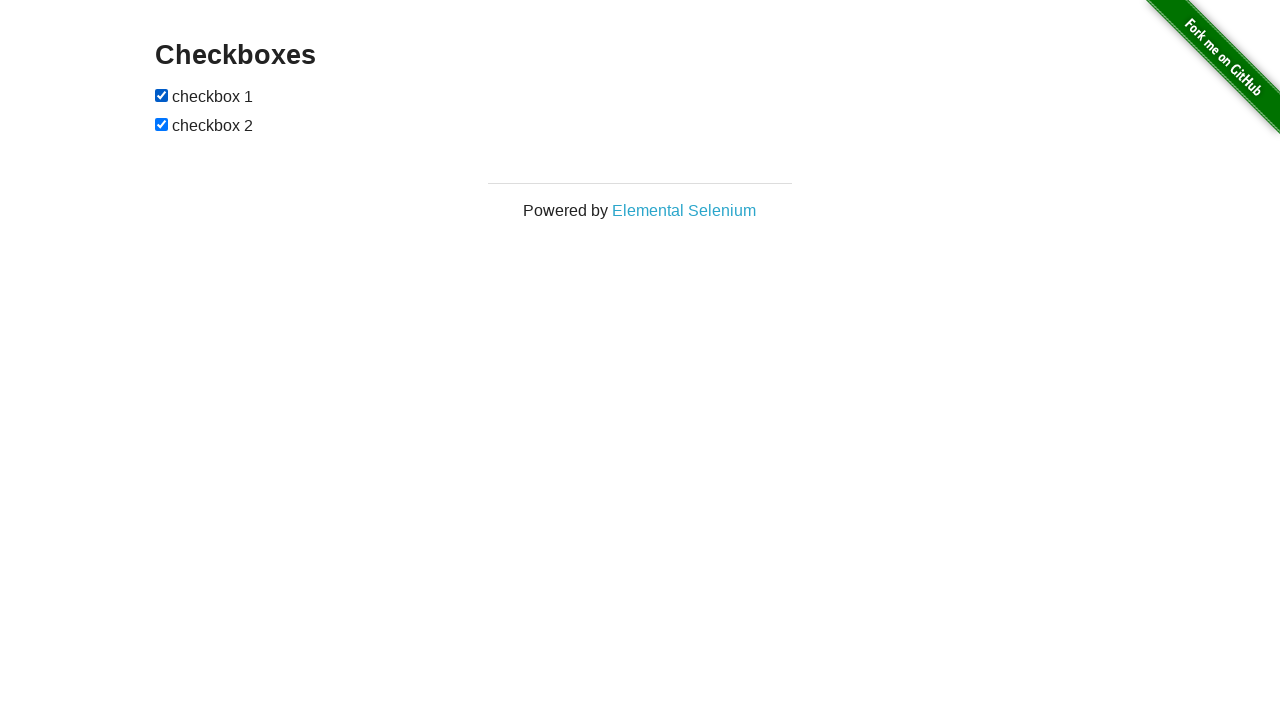

Checkbox2 was selected, clicked to deselect it at (162, 124) on (//*[@type='checkbox'])[2]
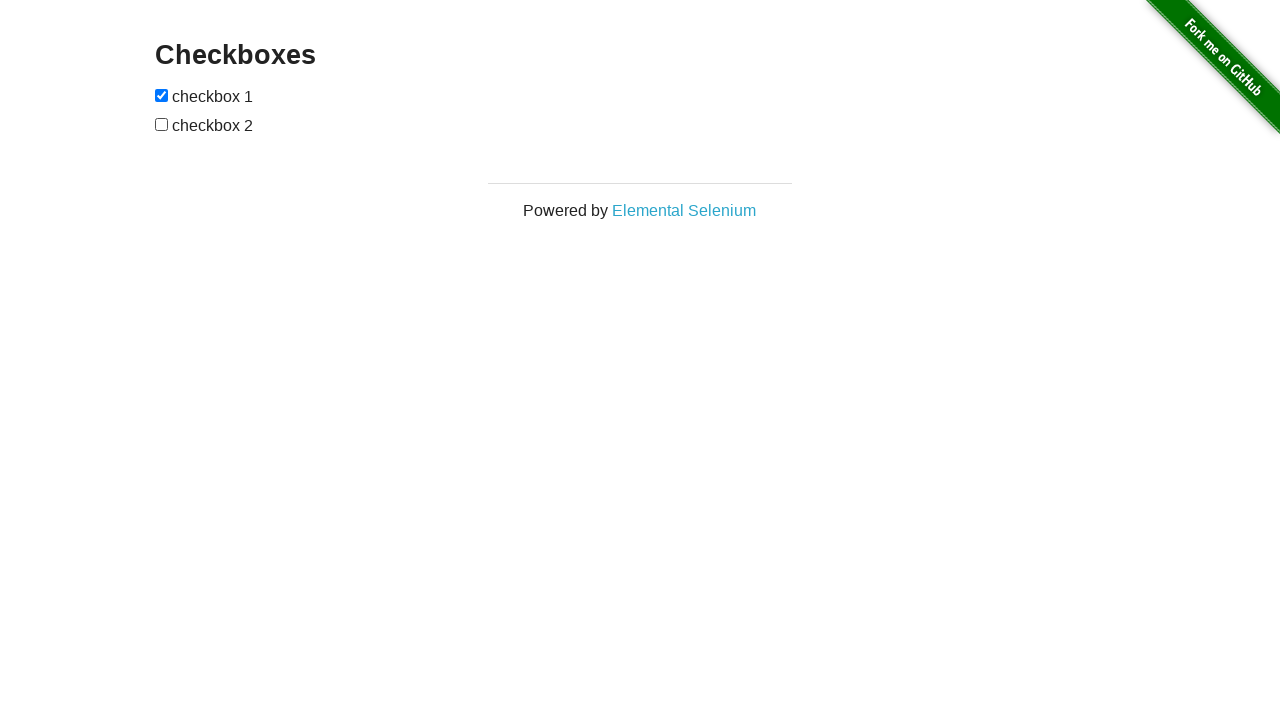

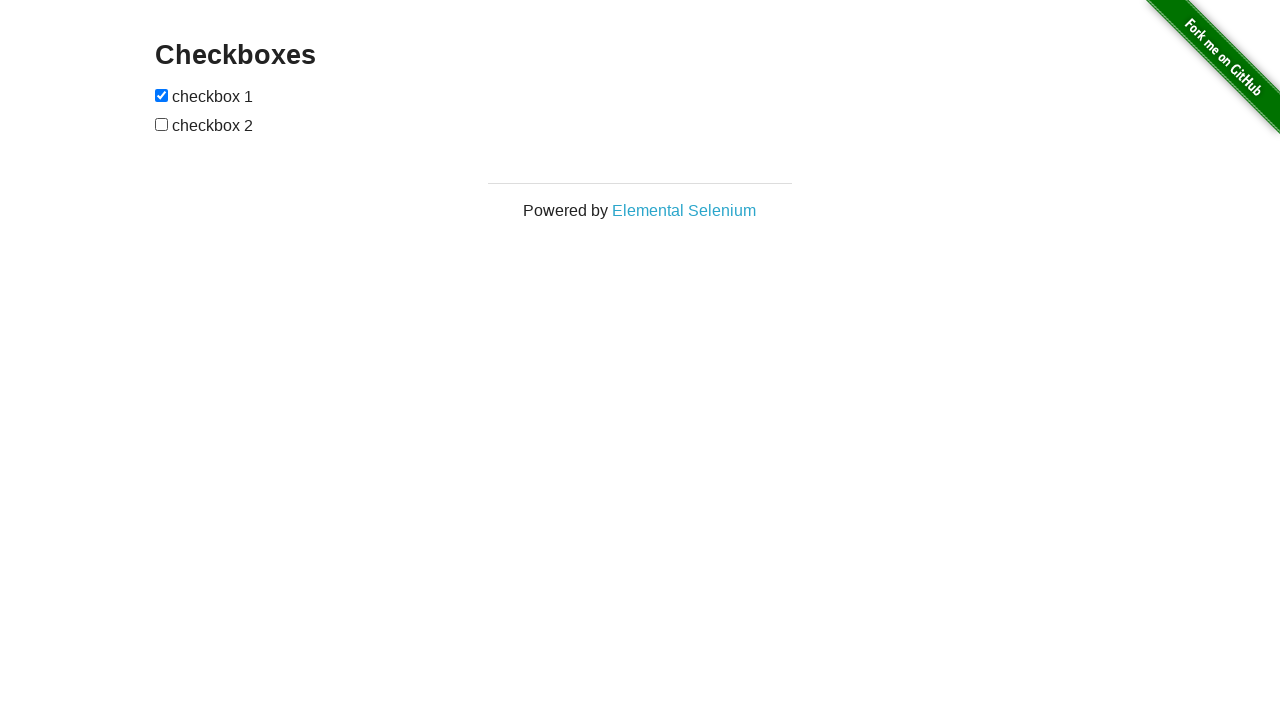